Tests dropdown menu functionality by navigating to the dropdown page, selecting options by value, and verifying that each option becomes selected.

Starting URL: https://the-internet.herokuapp.com/

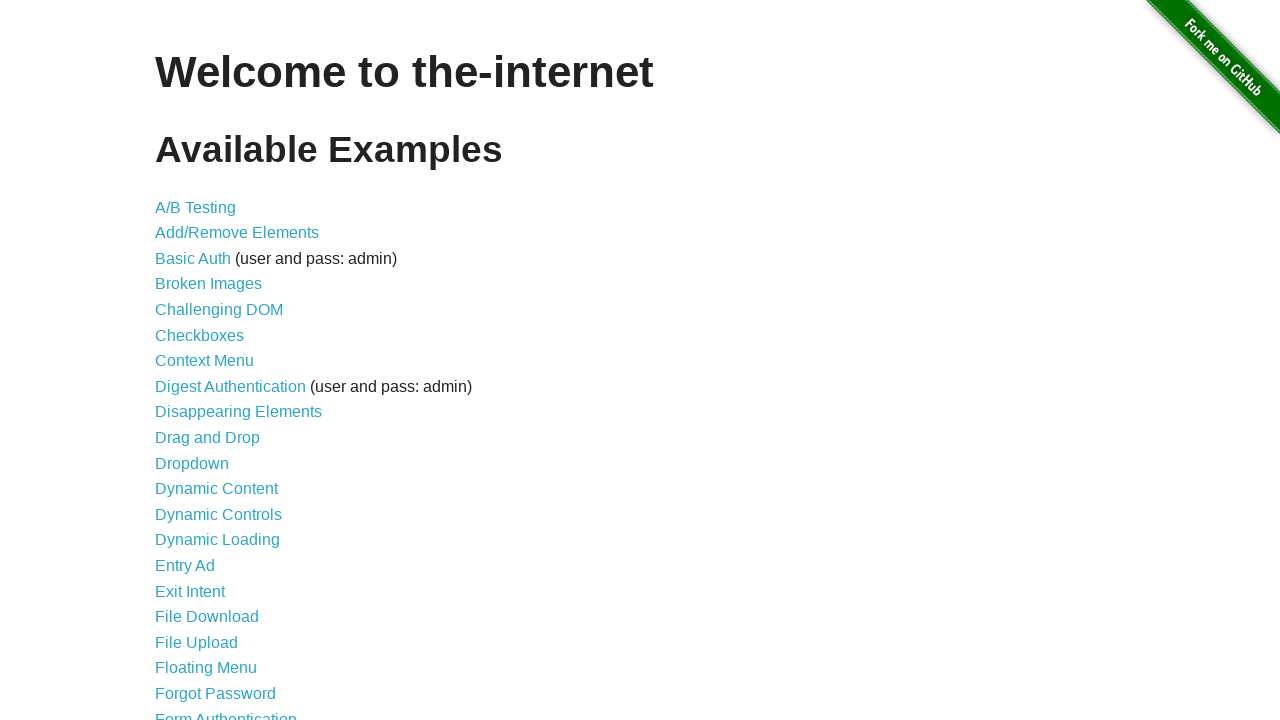

Clicked on Dropdown link to navigate to dropdown page at (192, 463) on text=Dropdown
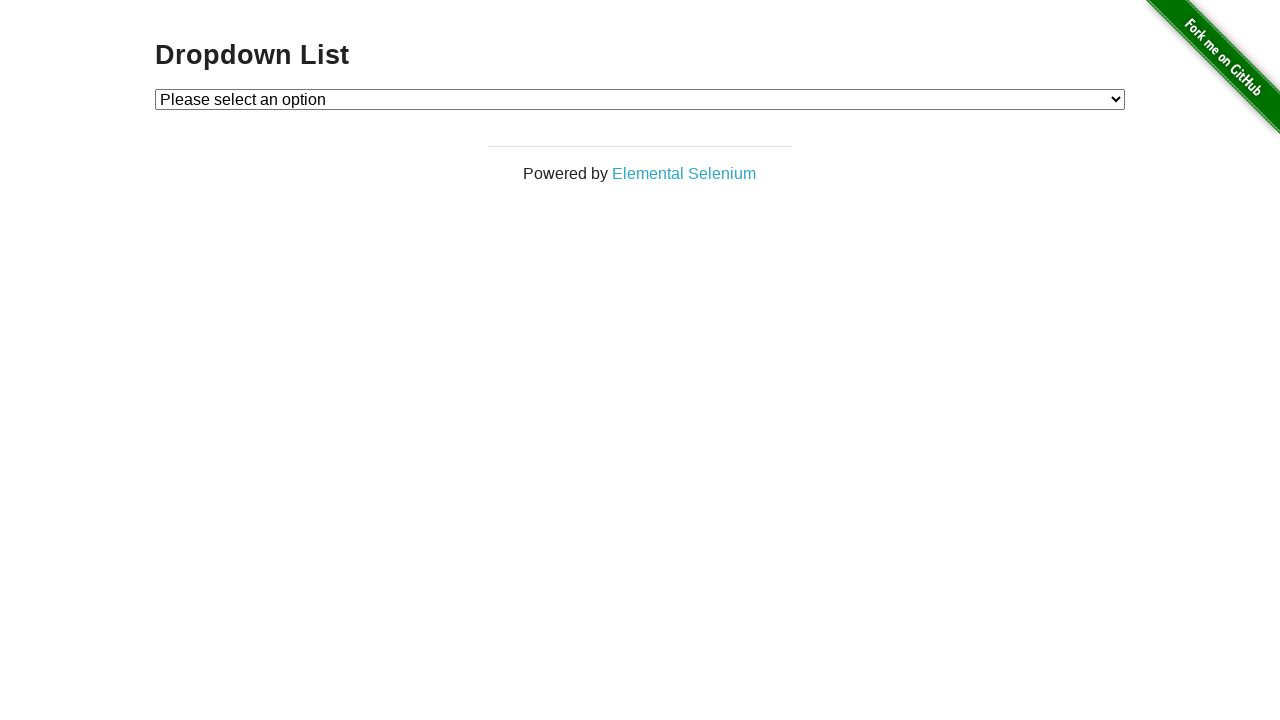

Dropdown menu element is now visible
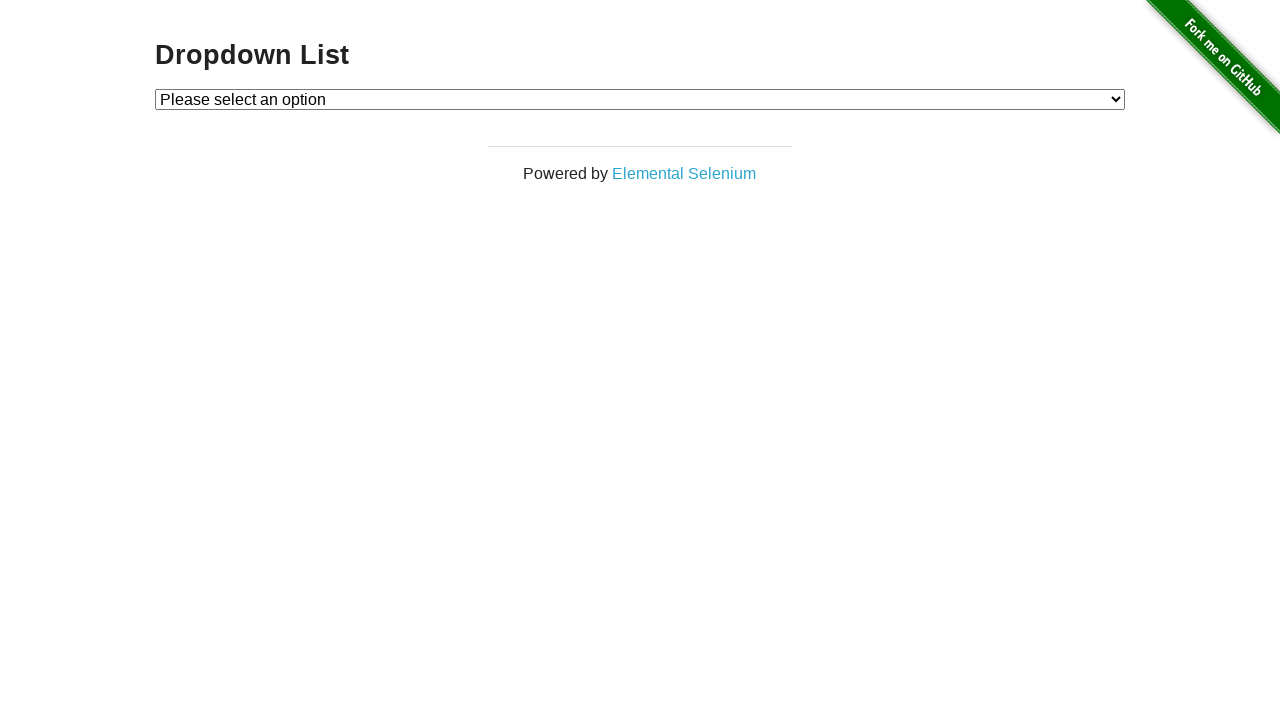

Selected Option 1 from dropdown by value on #dropdown
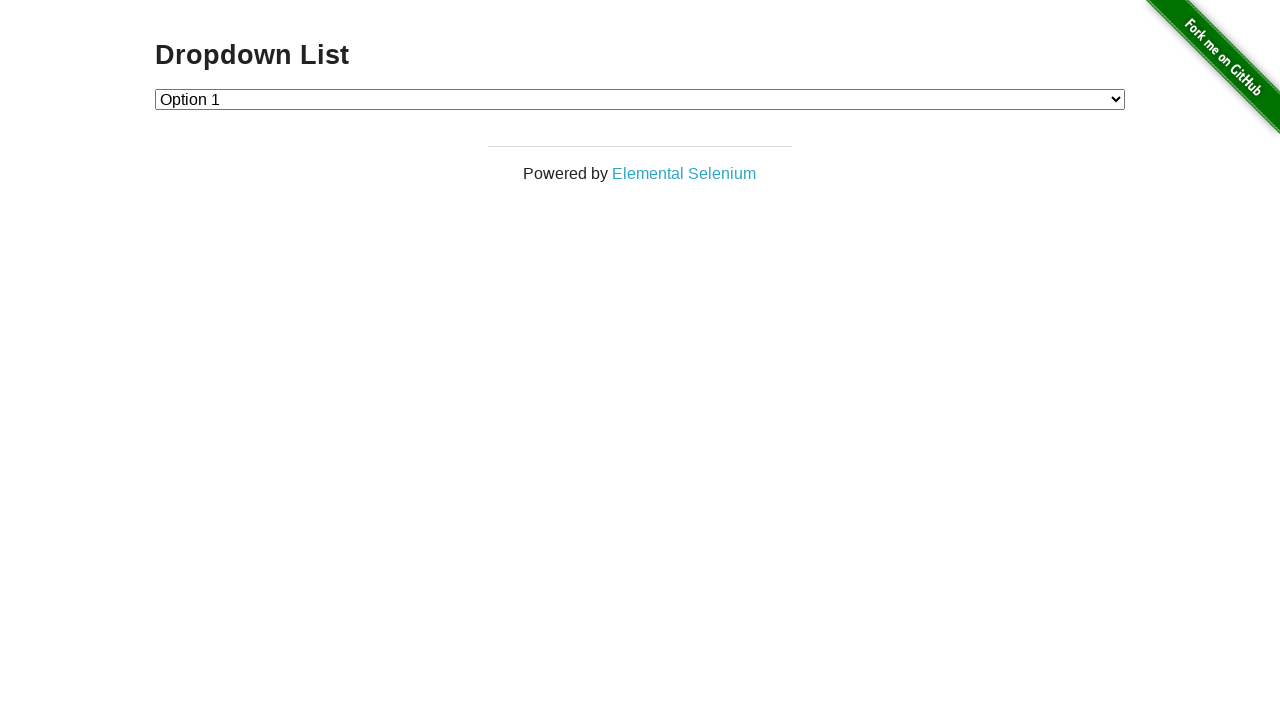

Located Option 1 element for verification
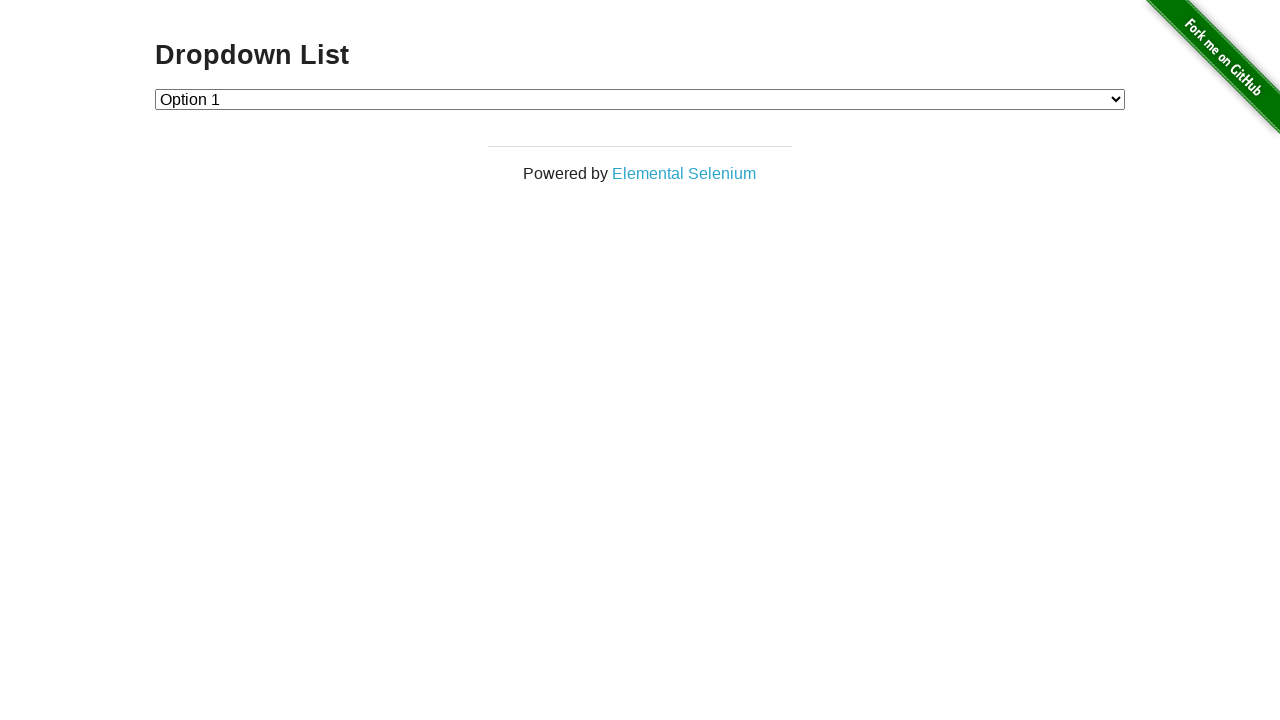

Verified that Option 1 is selected
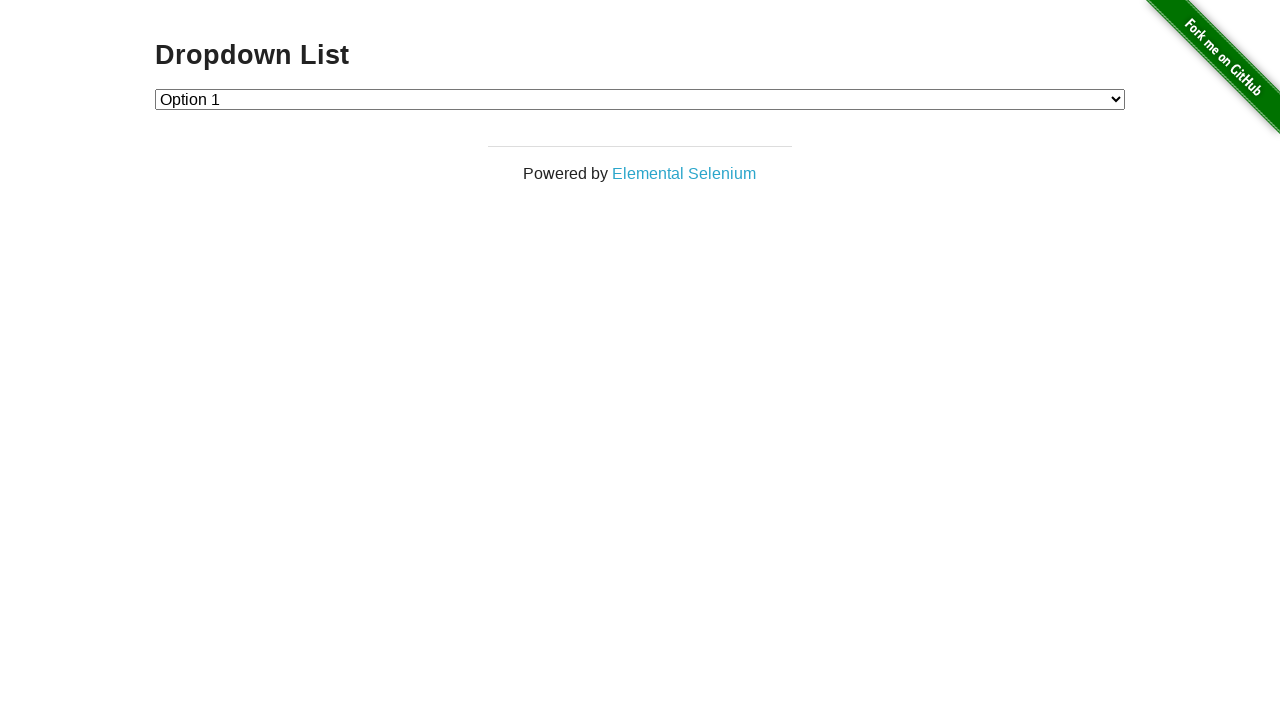

Selected Option 2 from dropdown by value on #dropdown
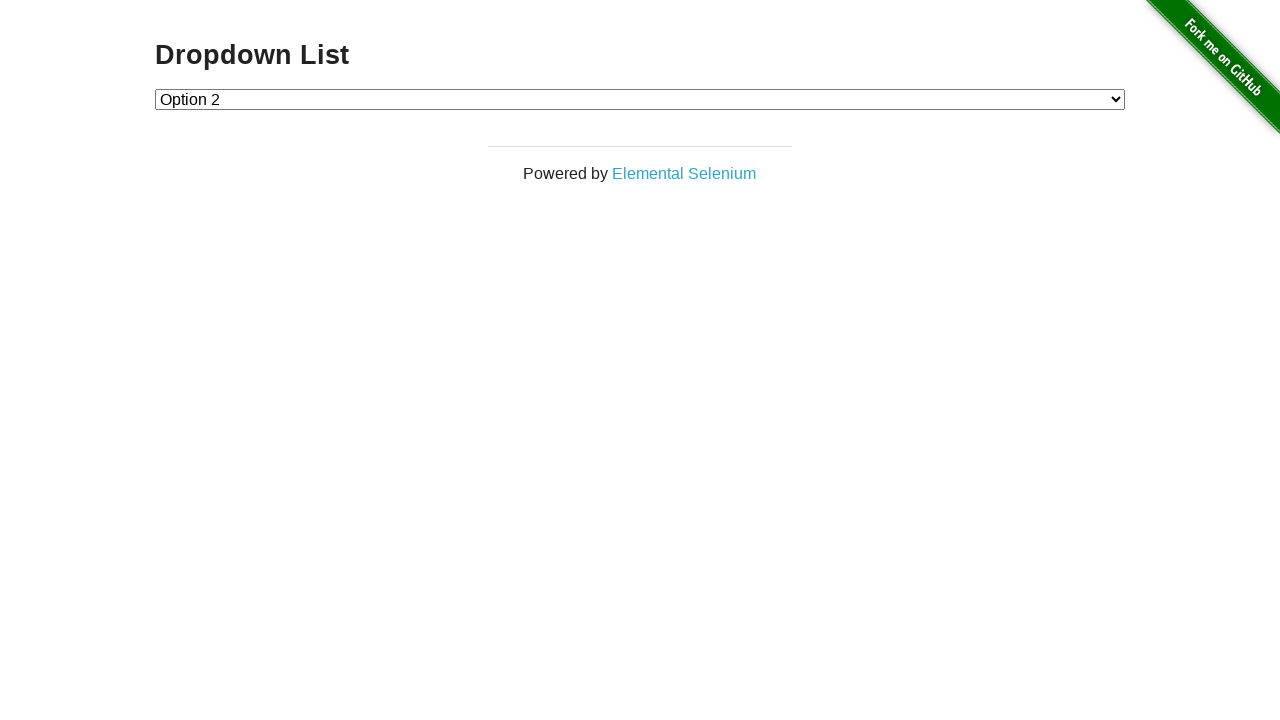

Located Option 2 element for verification
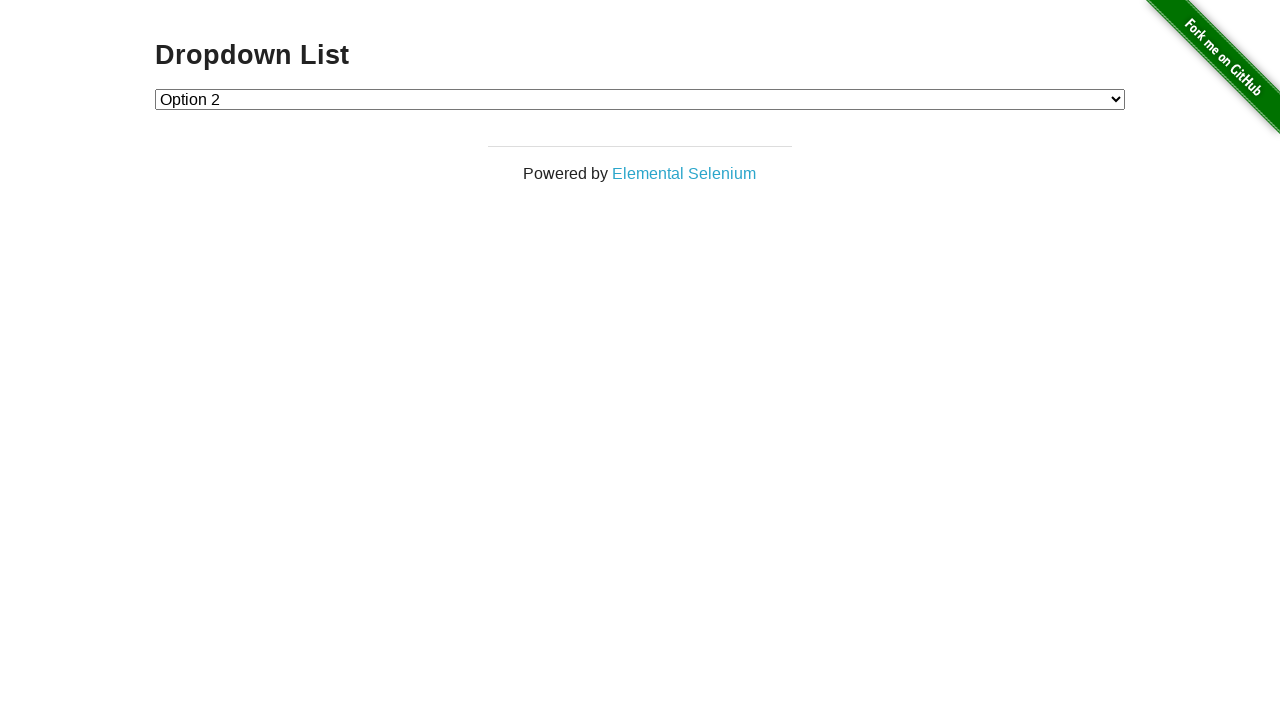

Verified that Option 2 is selected
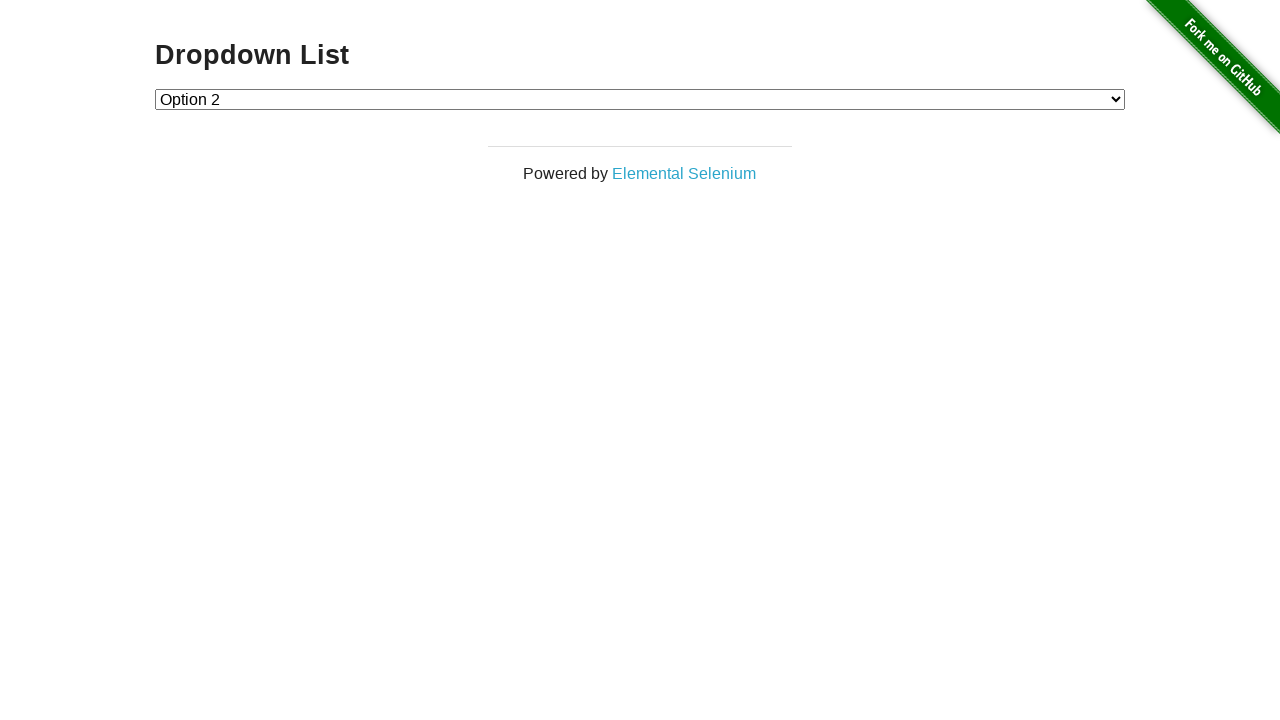

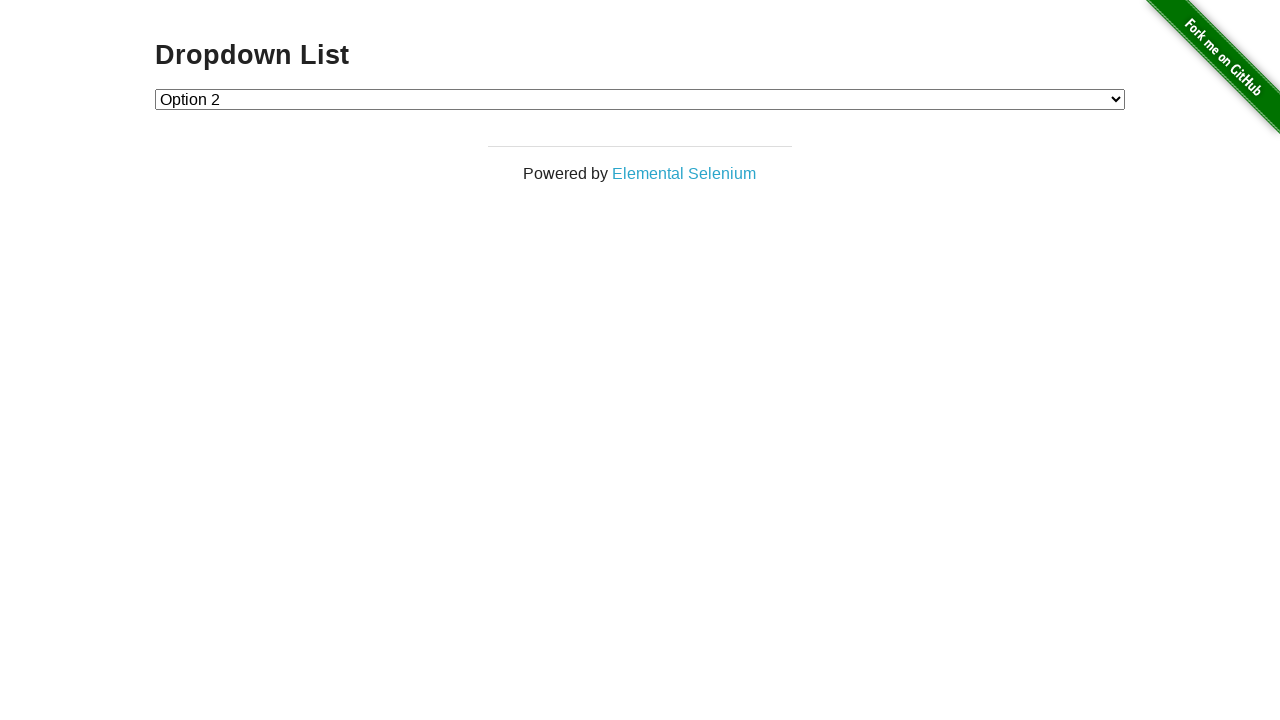